Tests JavaScript execution by navigating to a demo form page, refreshing the page, and triggering an alert dialog.

Starting URL: https://demoqa.com/automation-practice-form

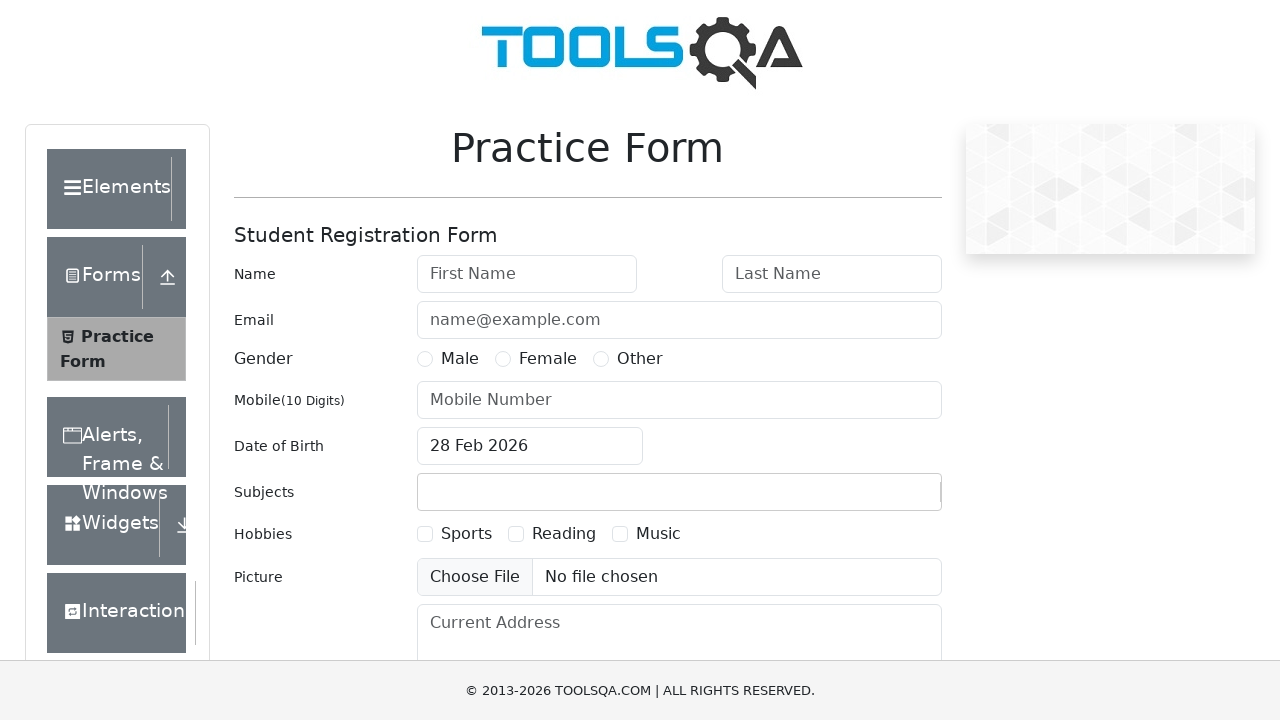

Executed JavaScript to refresh the page using history.go(0)
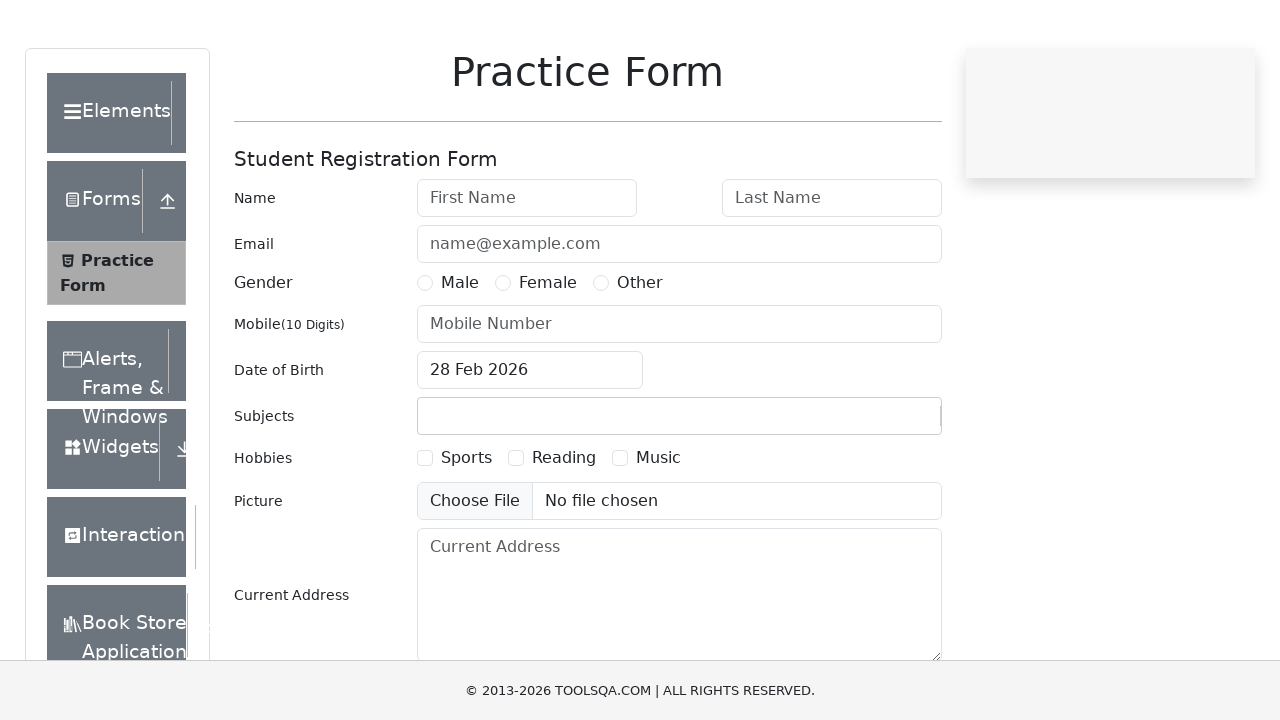

Waited for page to finish loading (domcontentloaded state)
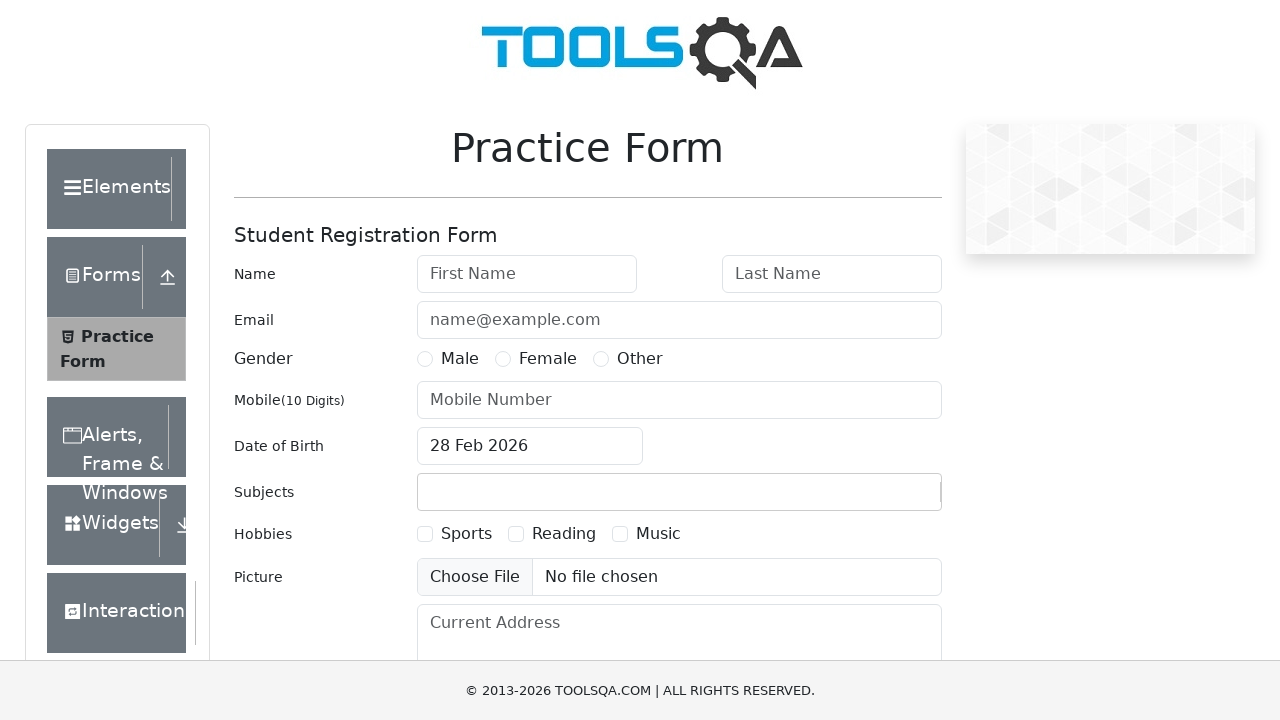

Triggered alert dialog with message 'Hello all'
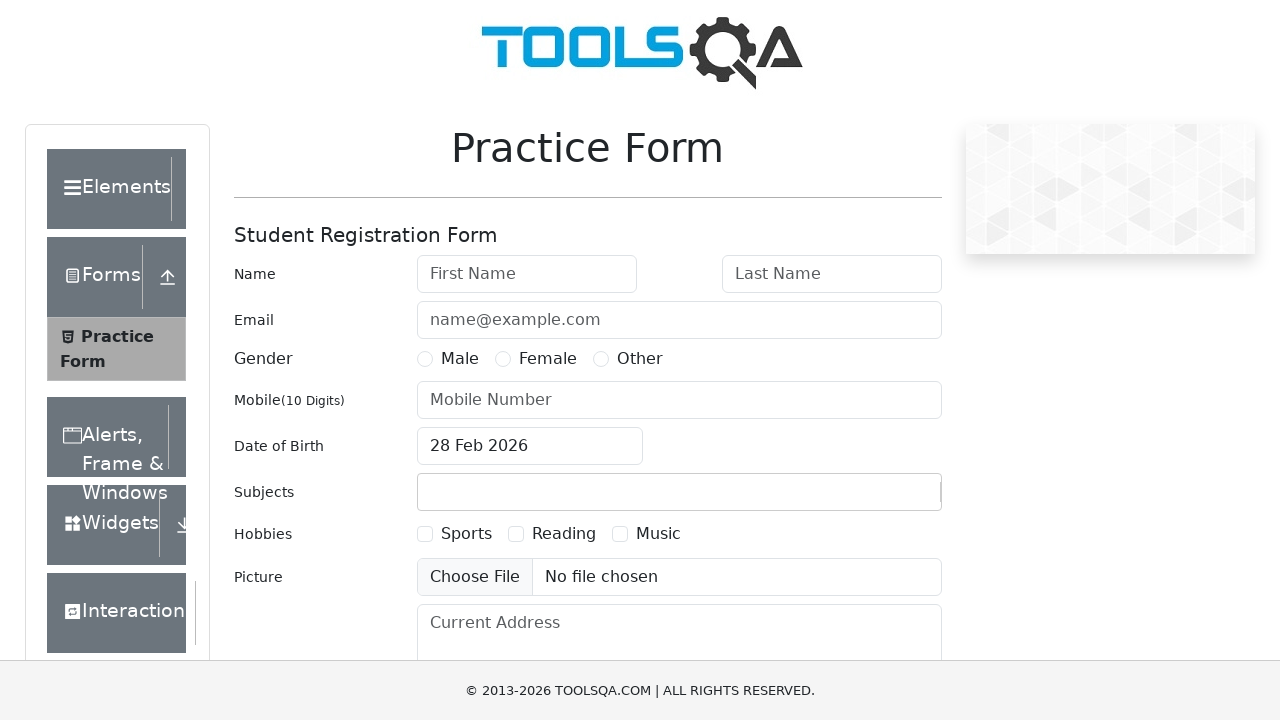

Set up dialog handler to accept alert dialogs
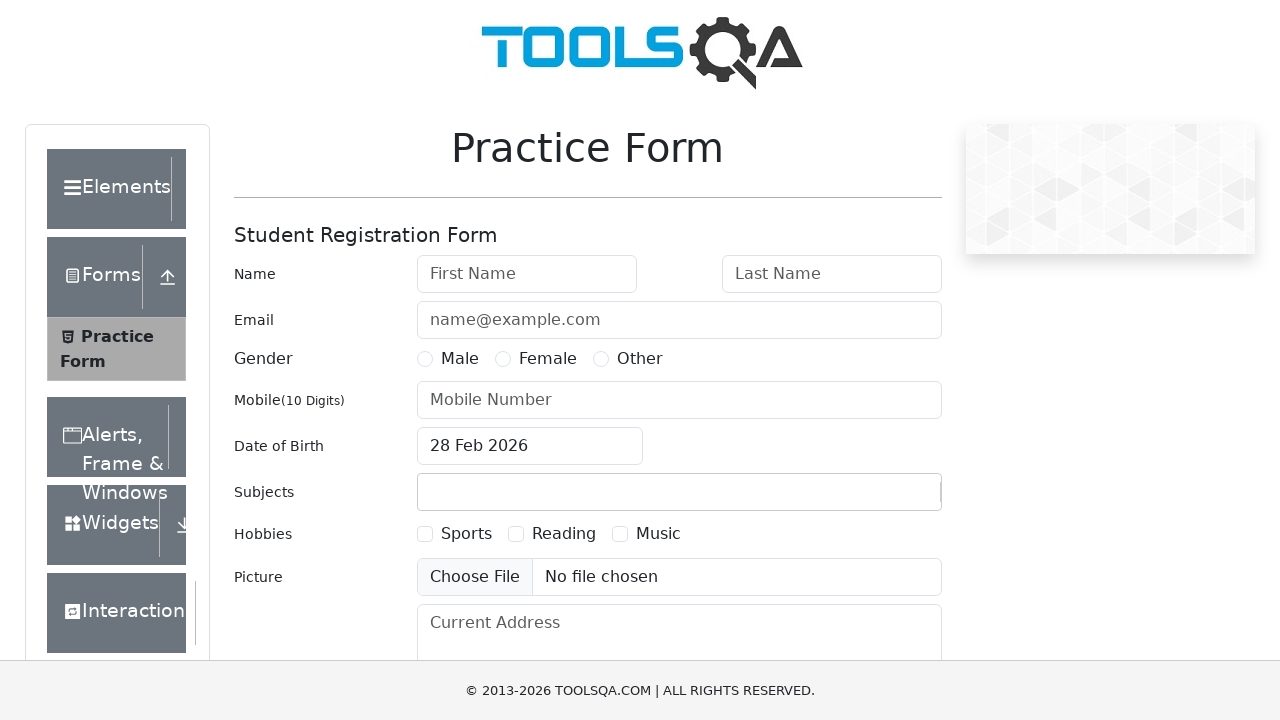

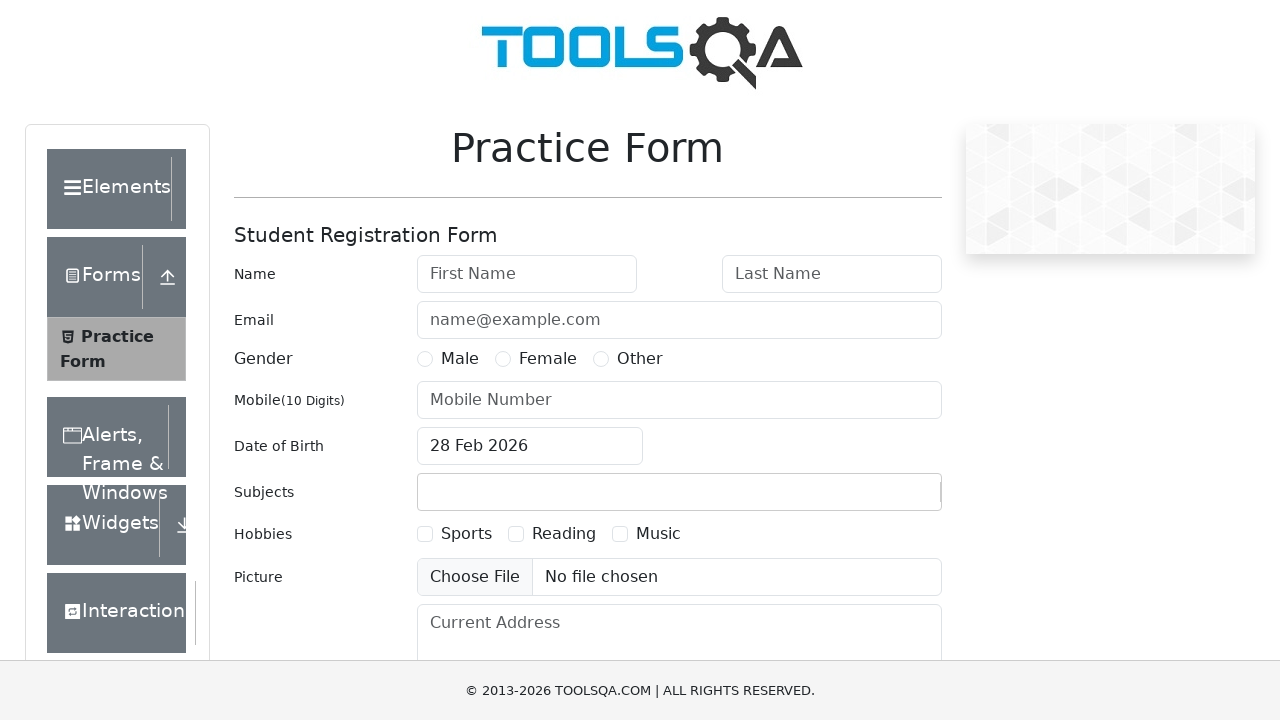